Tests implicit wait functionality by clicking adder button and finding dynamically added element

Starting URL: https://www.selenium.dev/selenium/web/dynamic.html

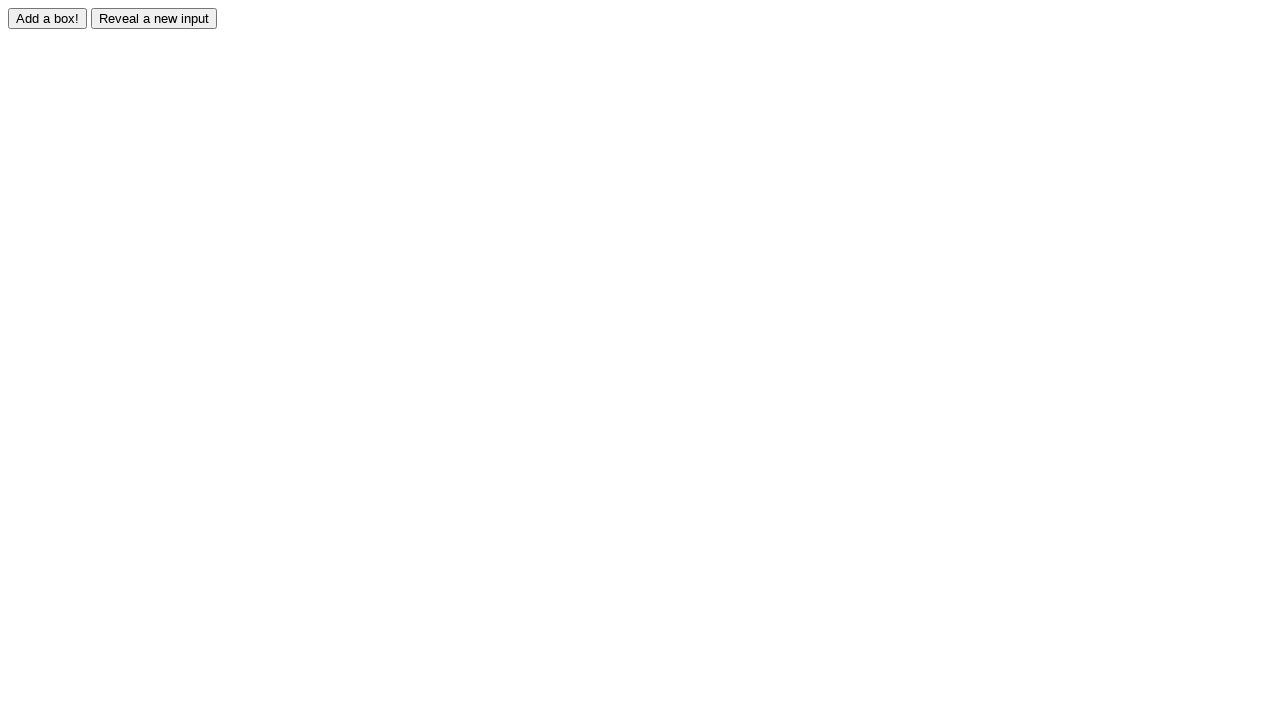

Clicked adder button to trigger dynamic element creation at (48, 18) on #adder
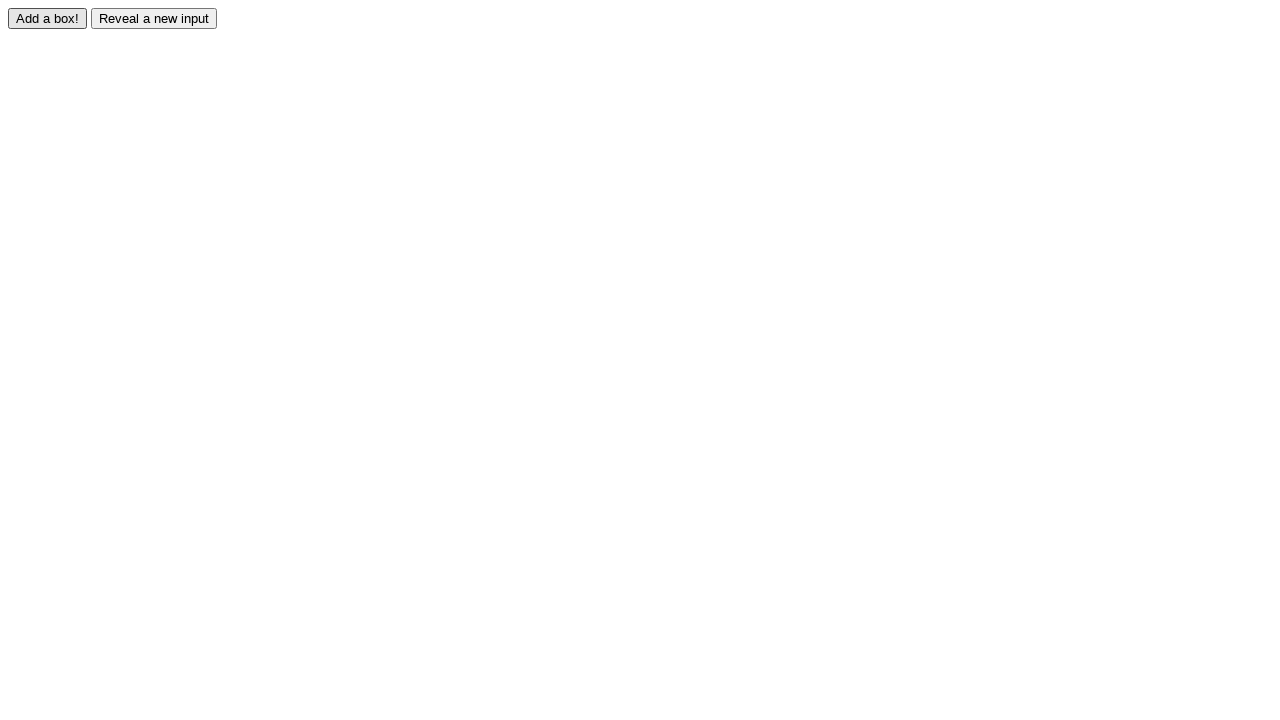

Located dynamically added box element
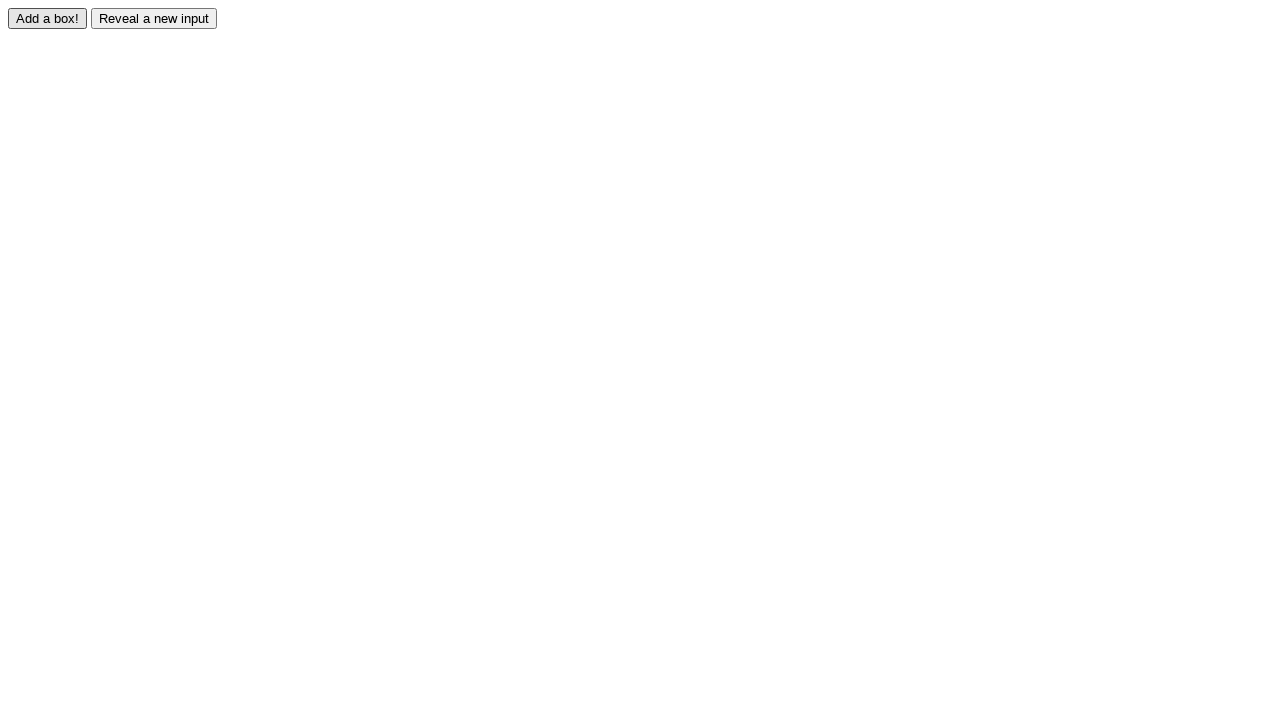

Waited for dynamically added box to become visible
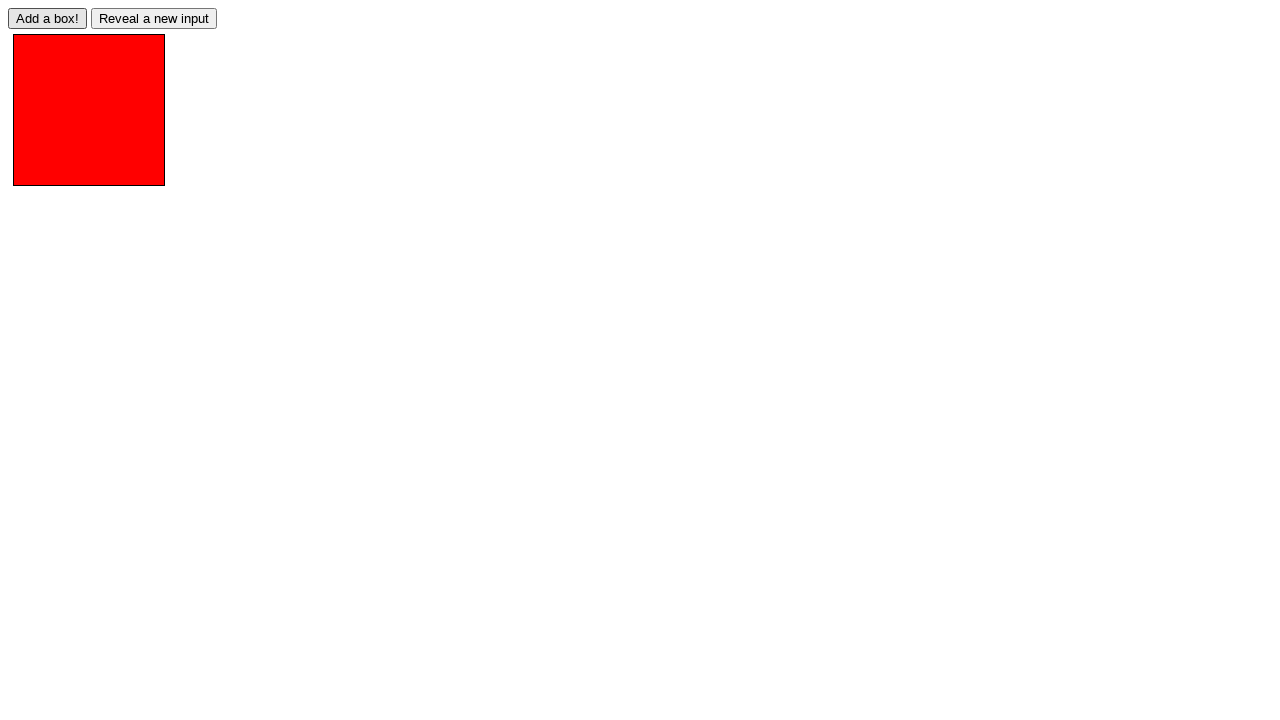

Verified dynamically added box has 'redbox' class
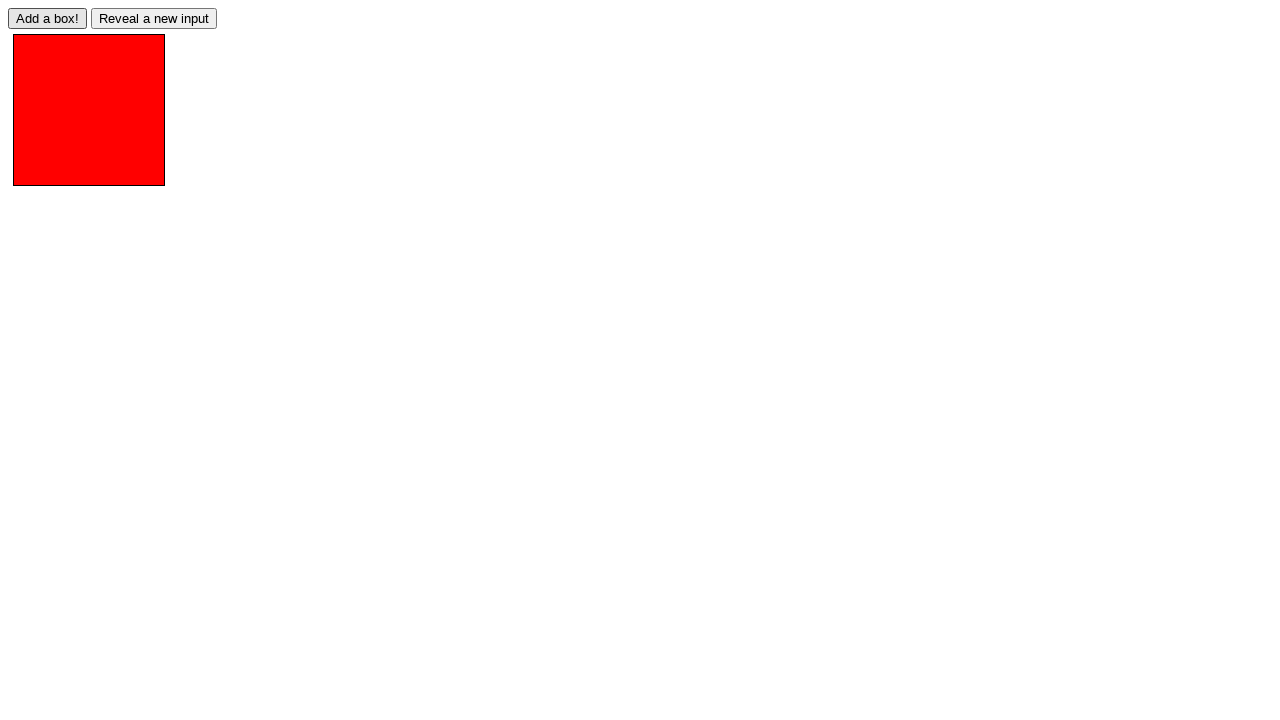

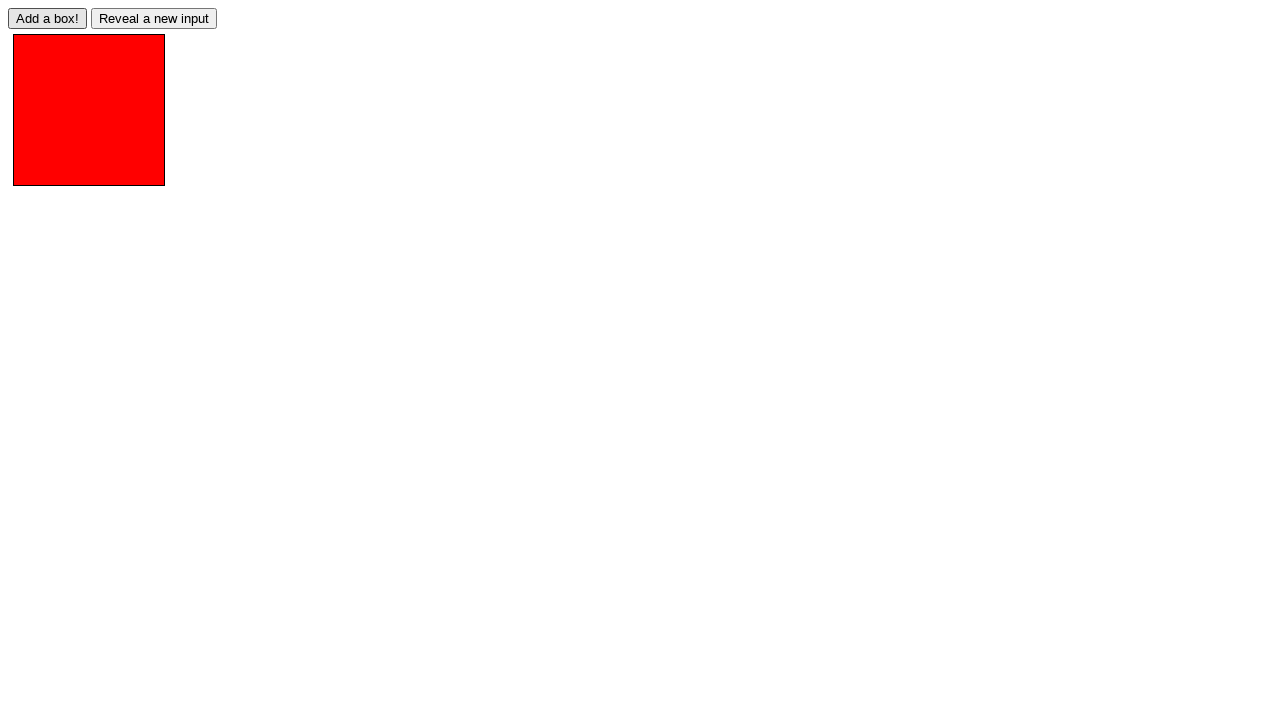